Tests checkbox functionality by clicking on a checkbox and verifying its selection state

Starting URL: https://practice.cydeo.com/checkboxes

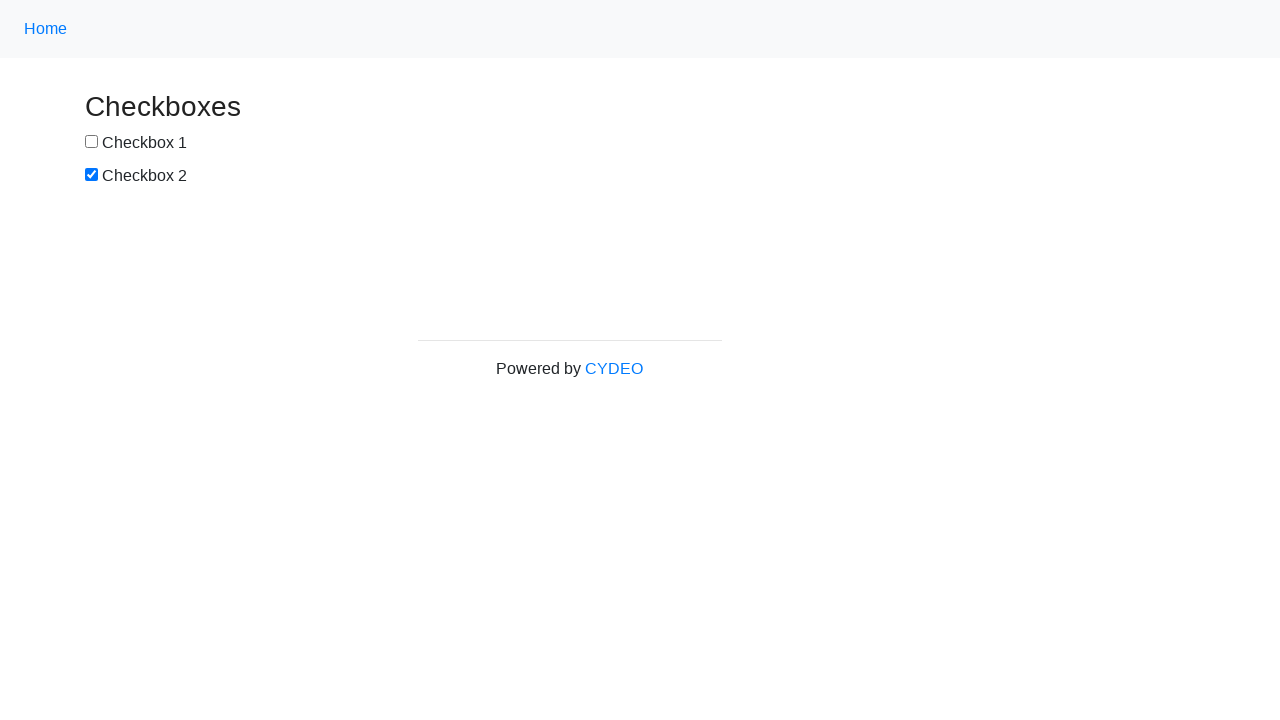

Clicked the first checkbox (box1) at (92, 142) on input#box1
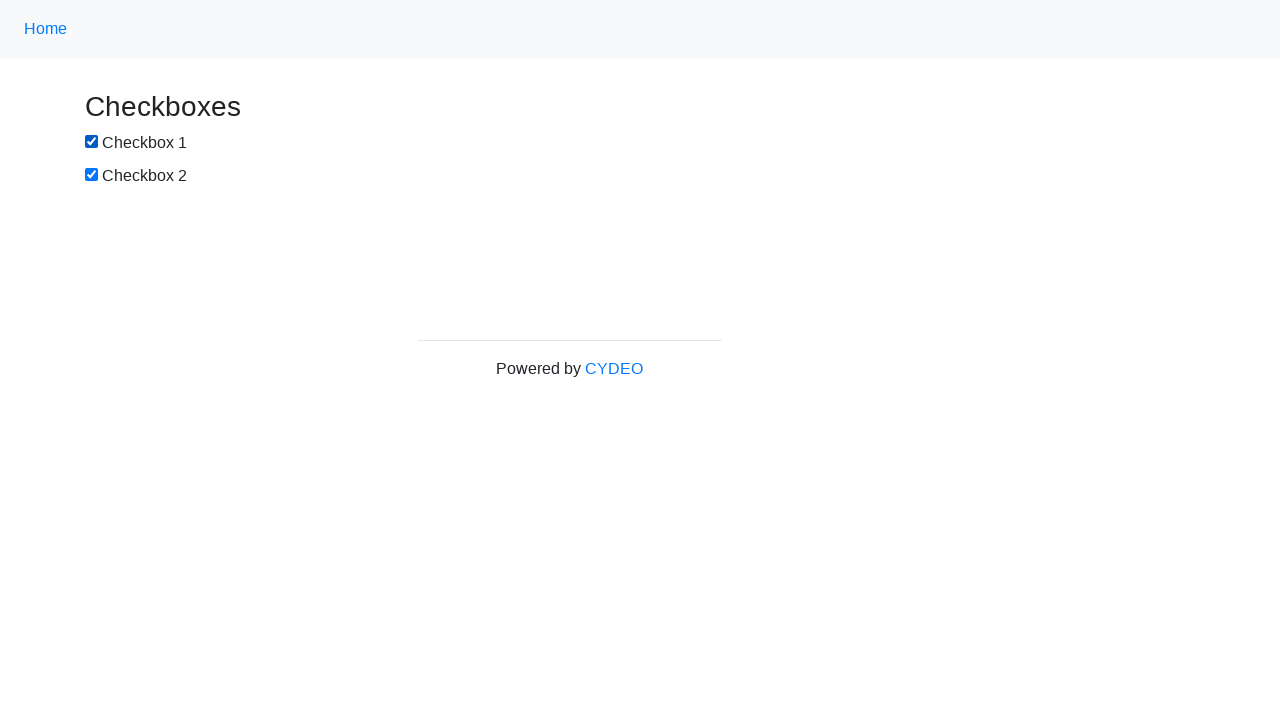

Verified that checkbox is now selected
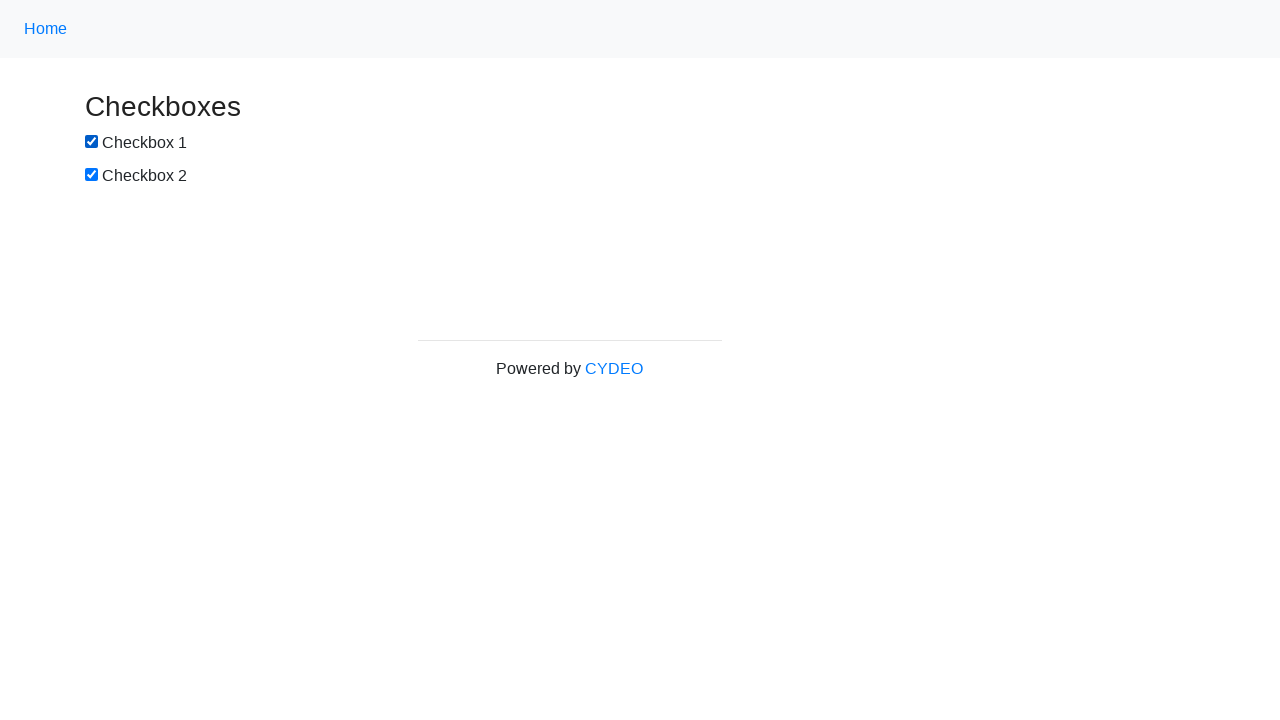

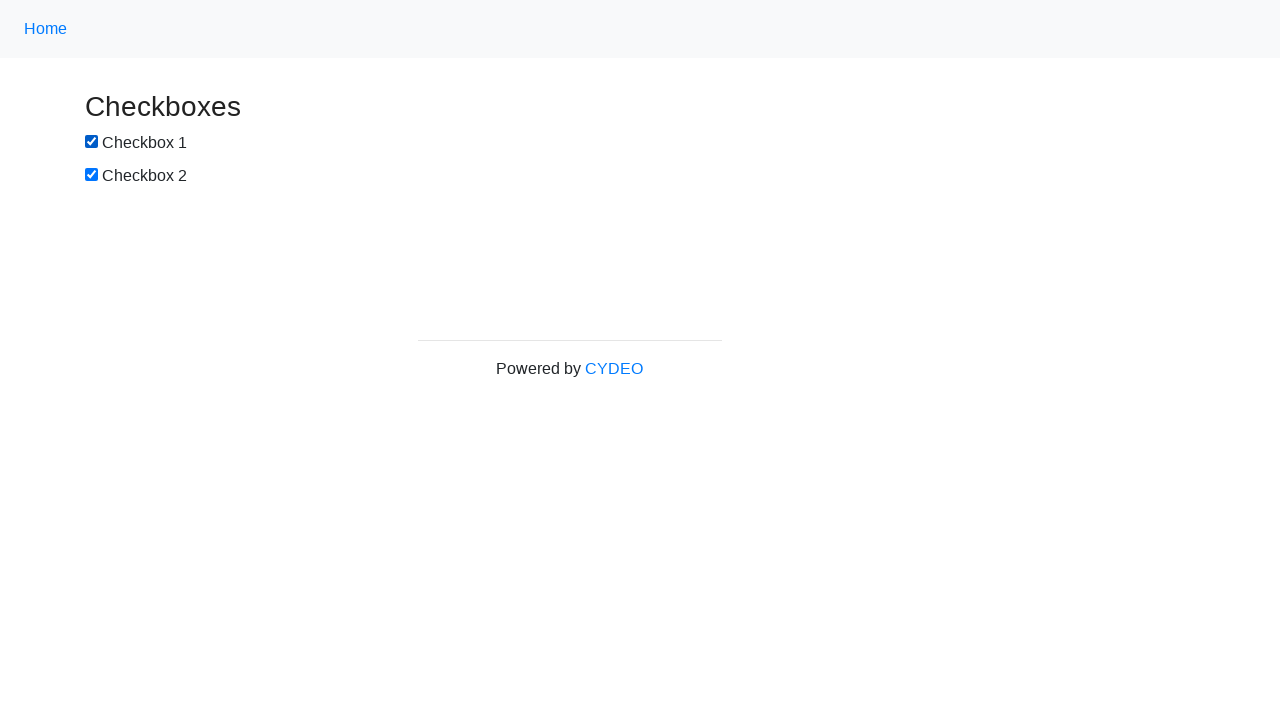